Tests web table functionality by adding a new record with user details and then editing the email field of an existing record

Starting URL: https://demoqa.com/webtables

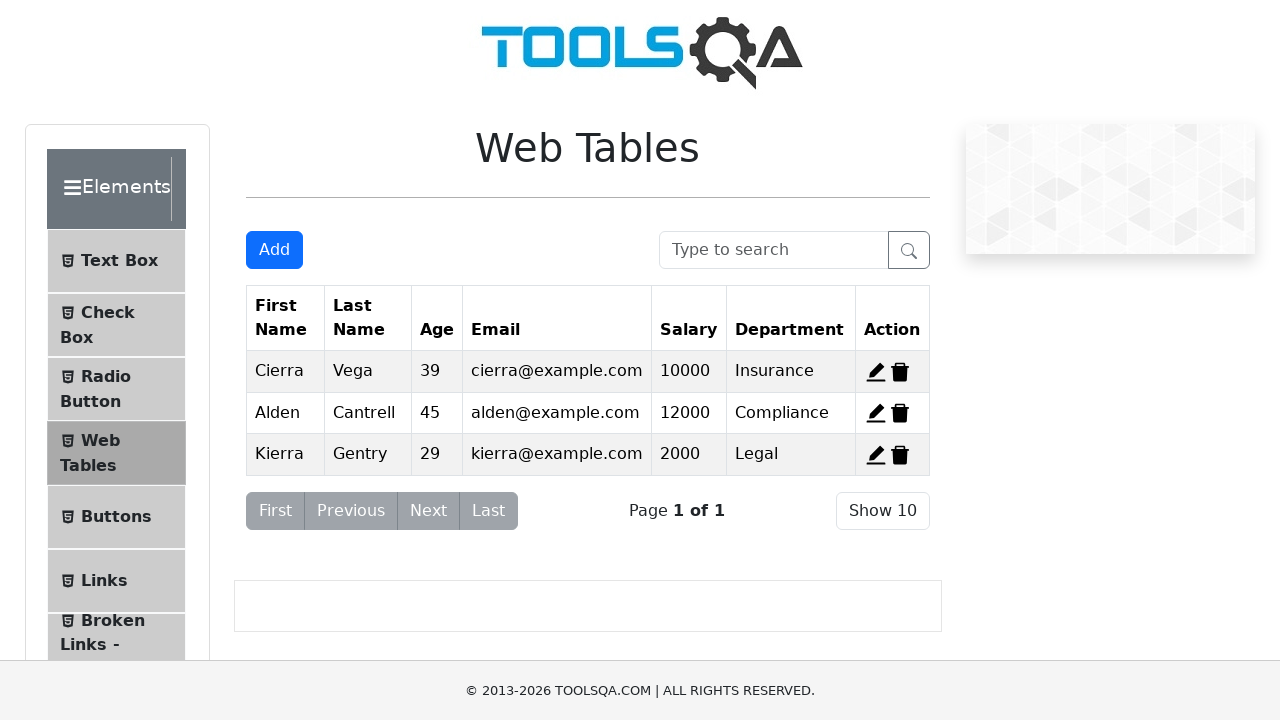

Clicked Add button to open registration form at (274, 250) on #addNewRecordButton
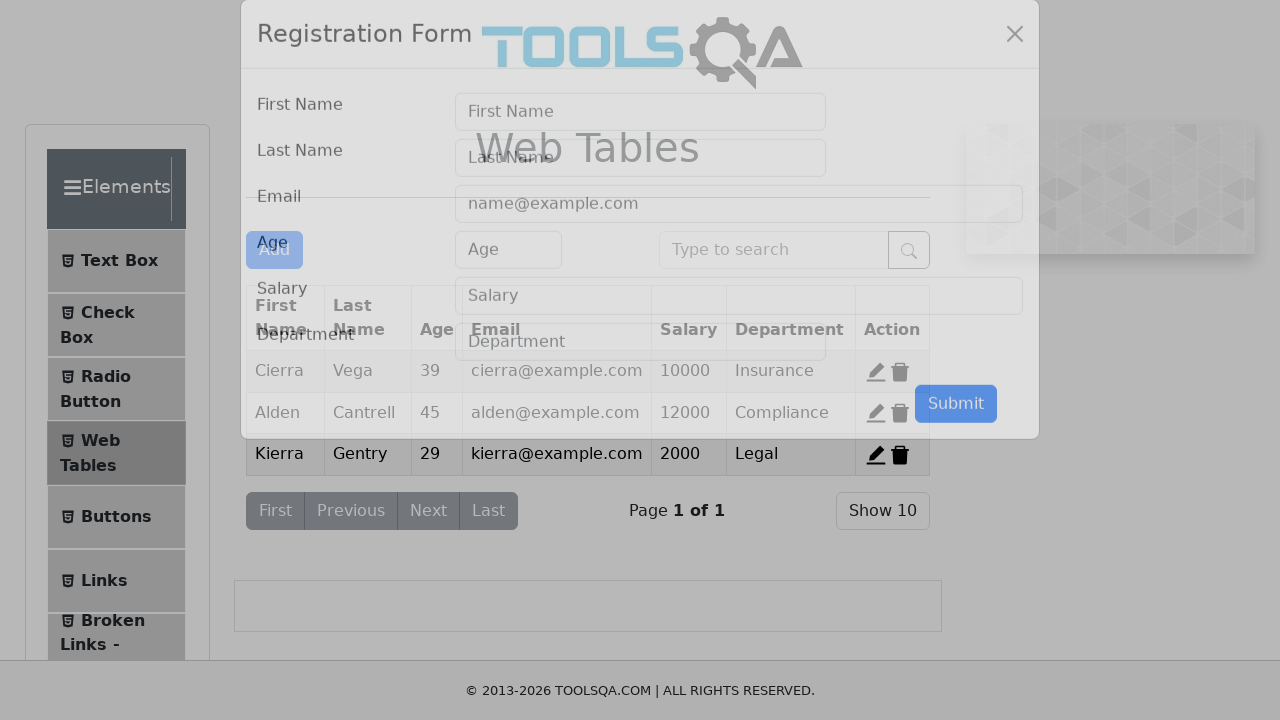

Filled first name field with 'Meliha' on #firstName
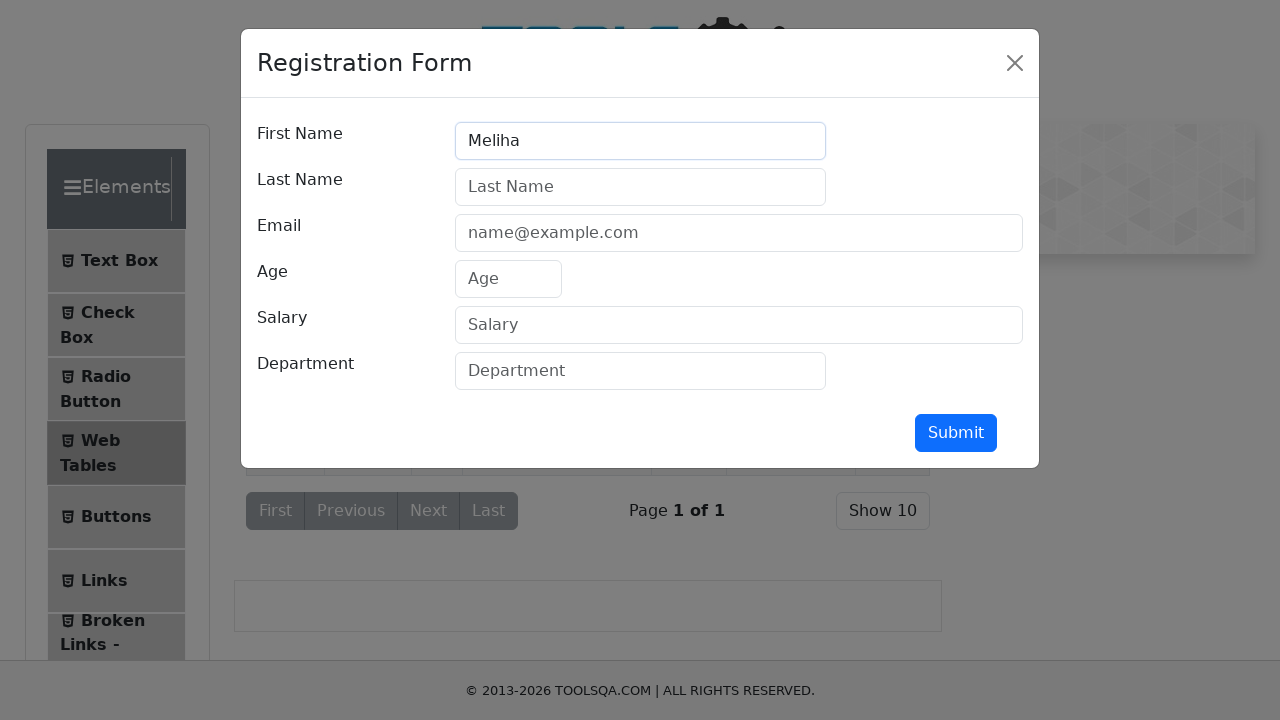

Filled last name field with 'İpek' on #lastName
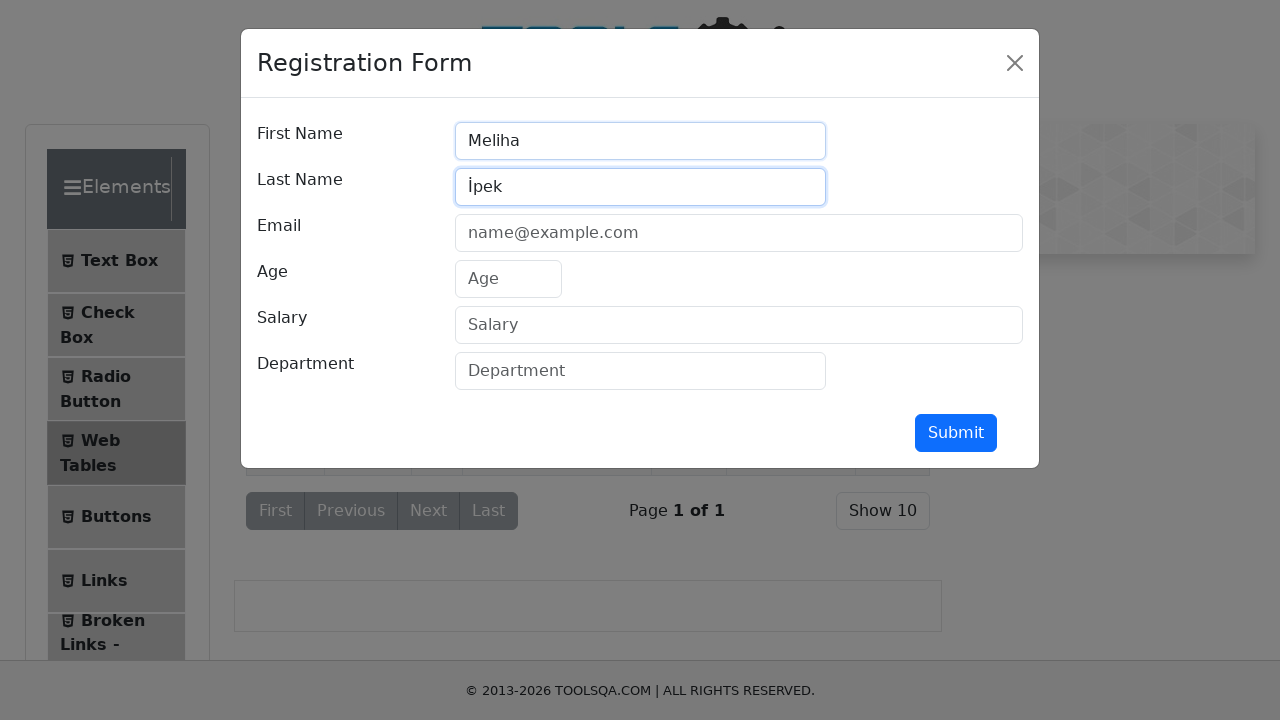

Filled email field with 'testuser847@example.com' on #userEmail
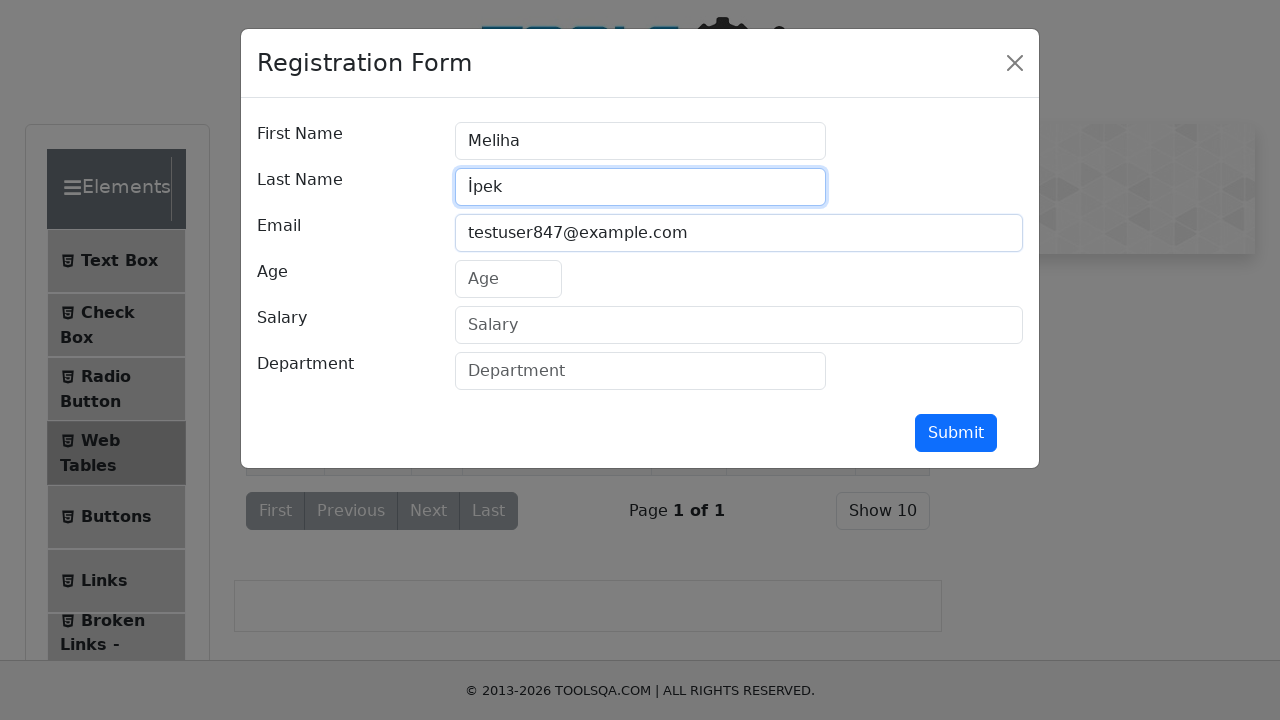

Filled age field with '33' on #age
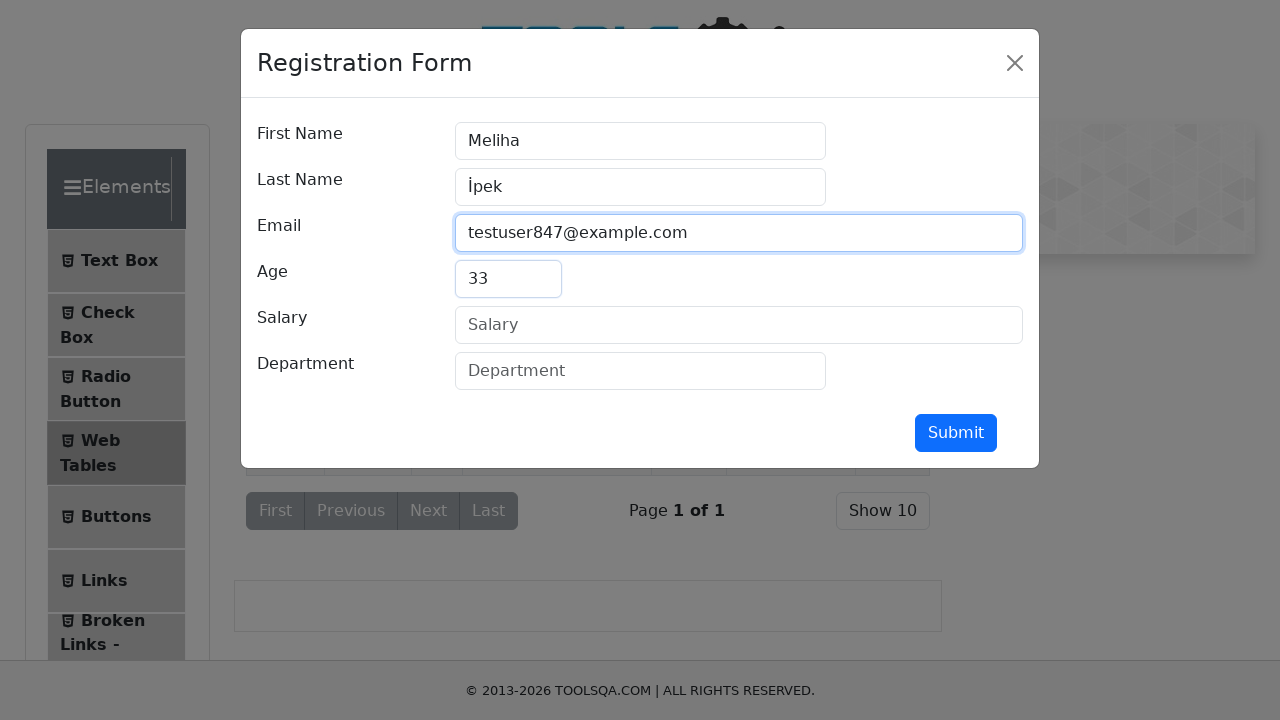

Filled salary field with '10000' on #salary
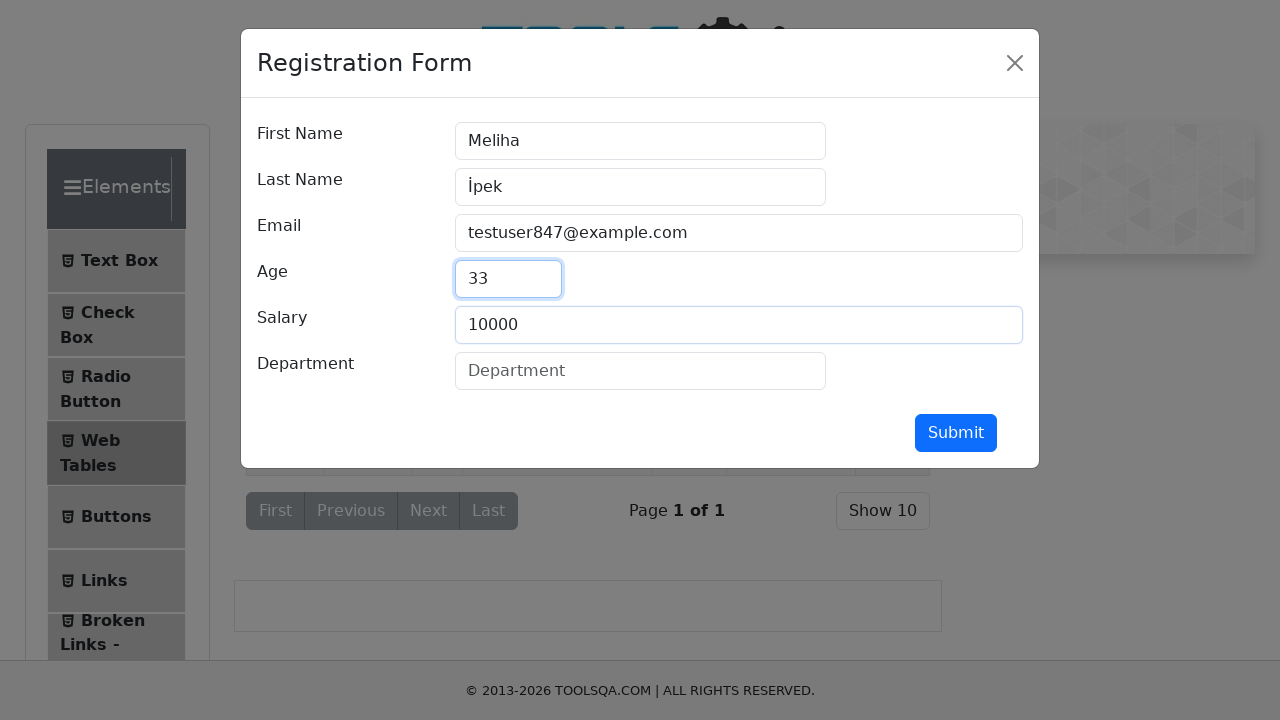

Filled department field with 'Support Specialist' on #department
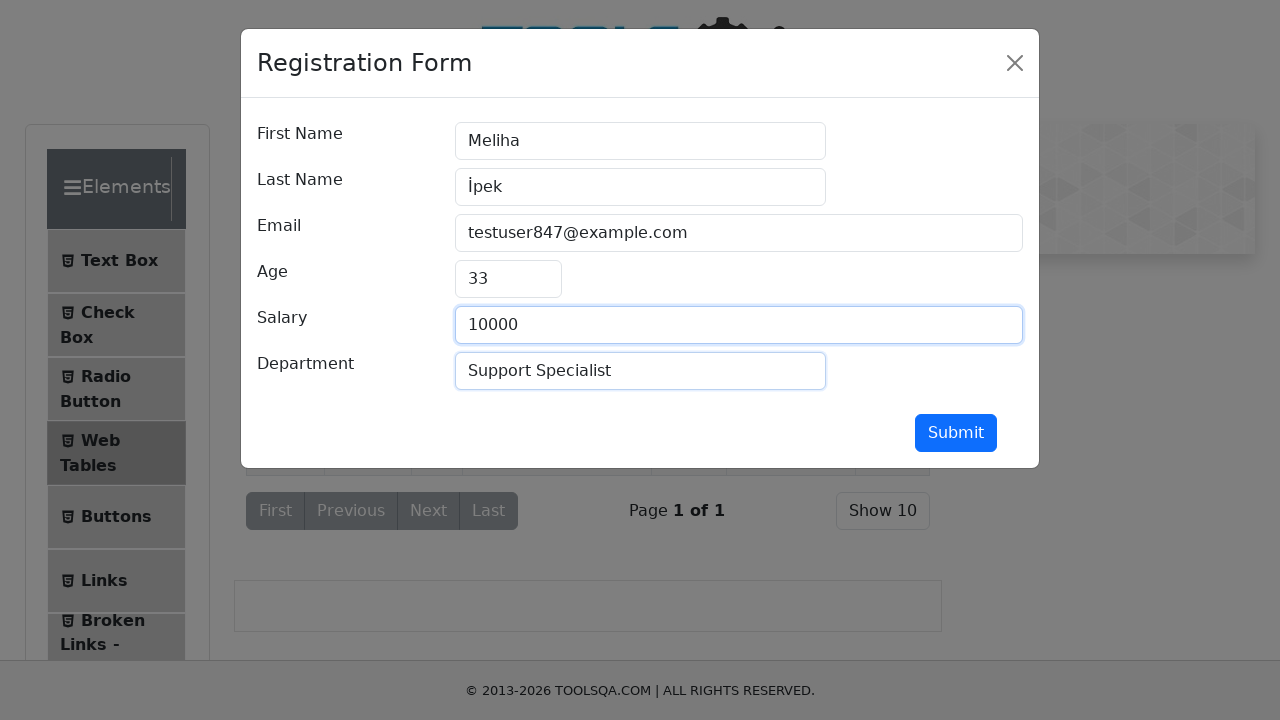

Clicked submit button to add new record at (956, 433) on #submit
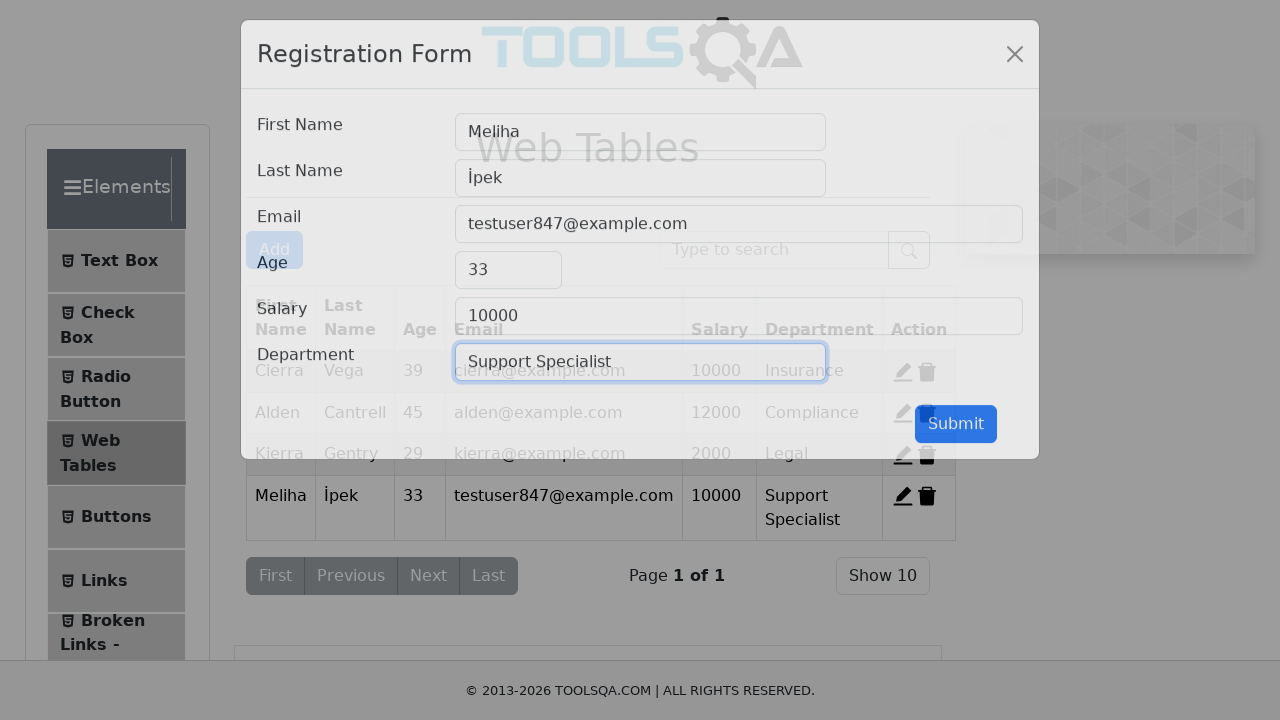

Clicked edit button for the 4th record at (903, 496) on #edit-record-4
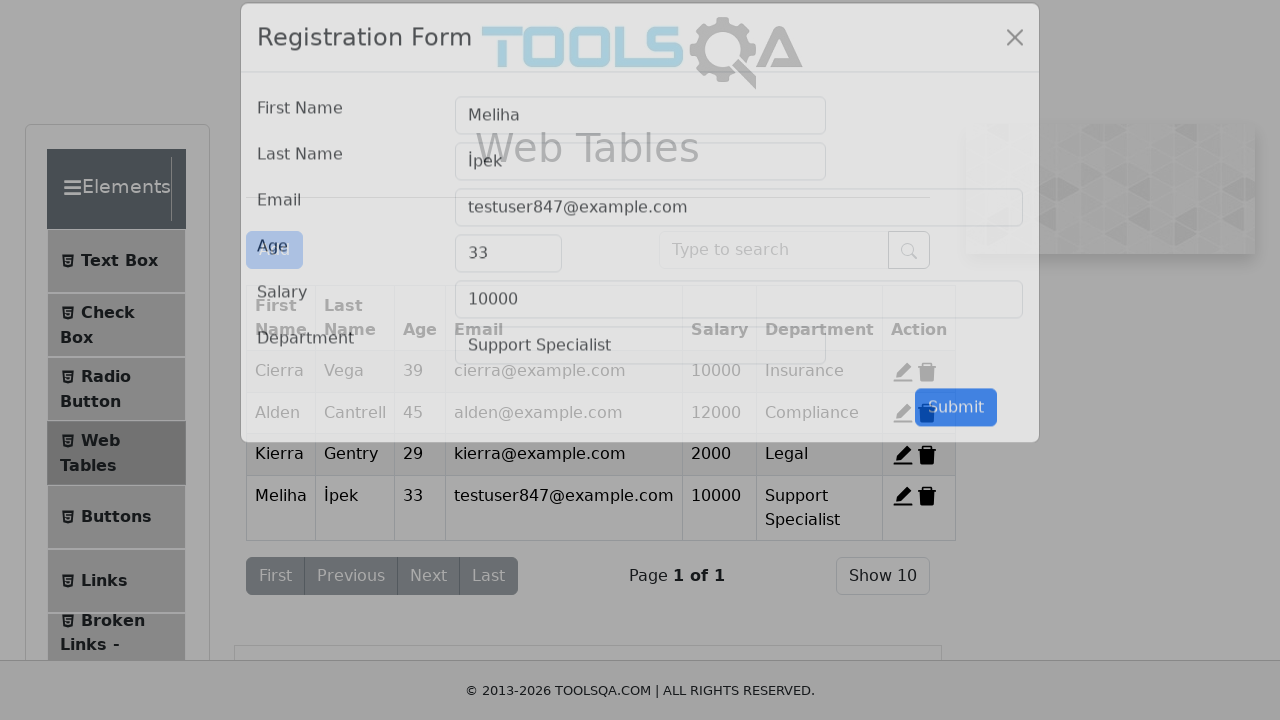

Updated email field with 'updated.user392@example.com' on #userEmail
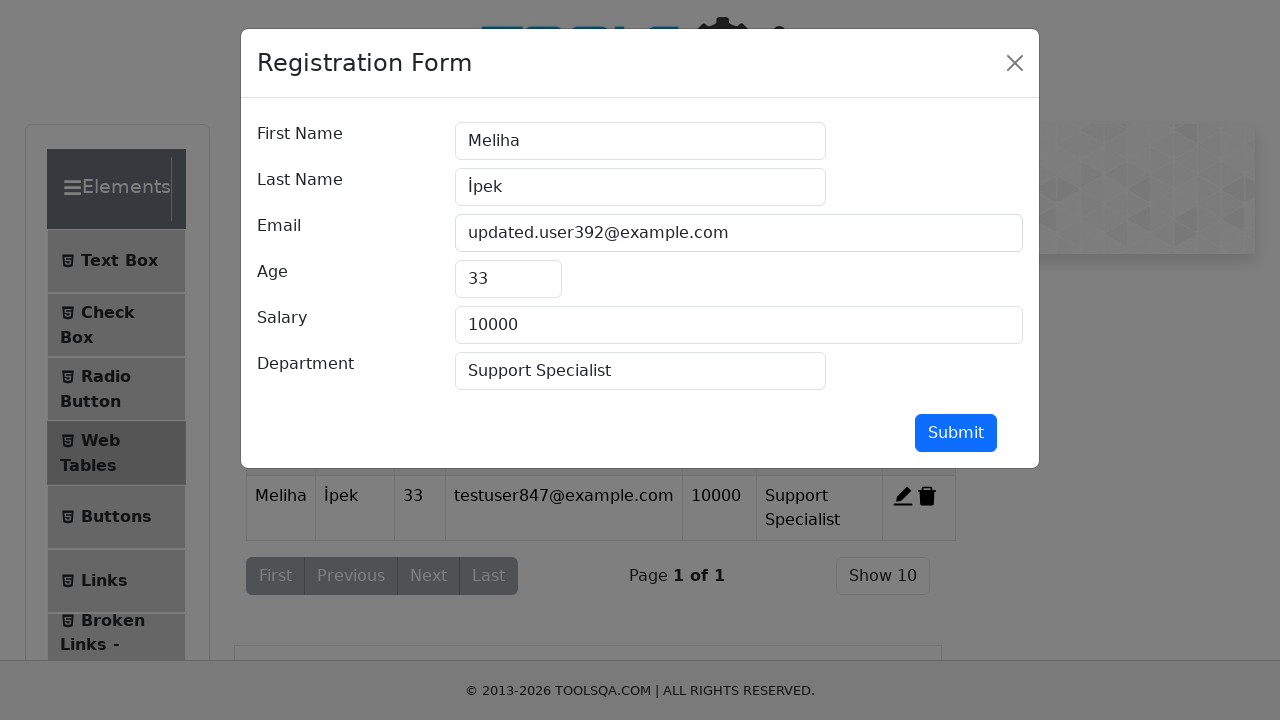

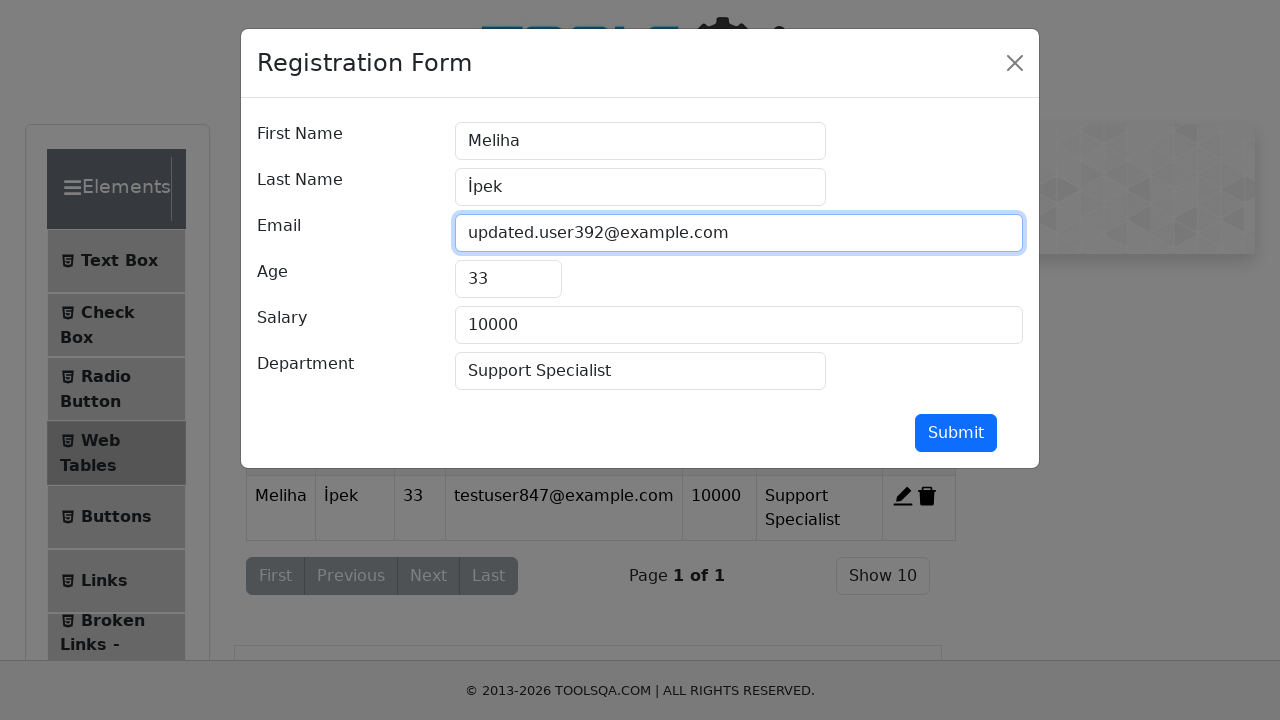